Tests clearing the complete state of all items by checking then unchecking the toggle-all

Starting URL: https://demo.playwright.dev/todomvc

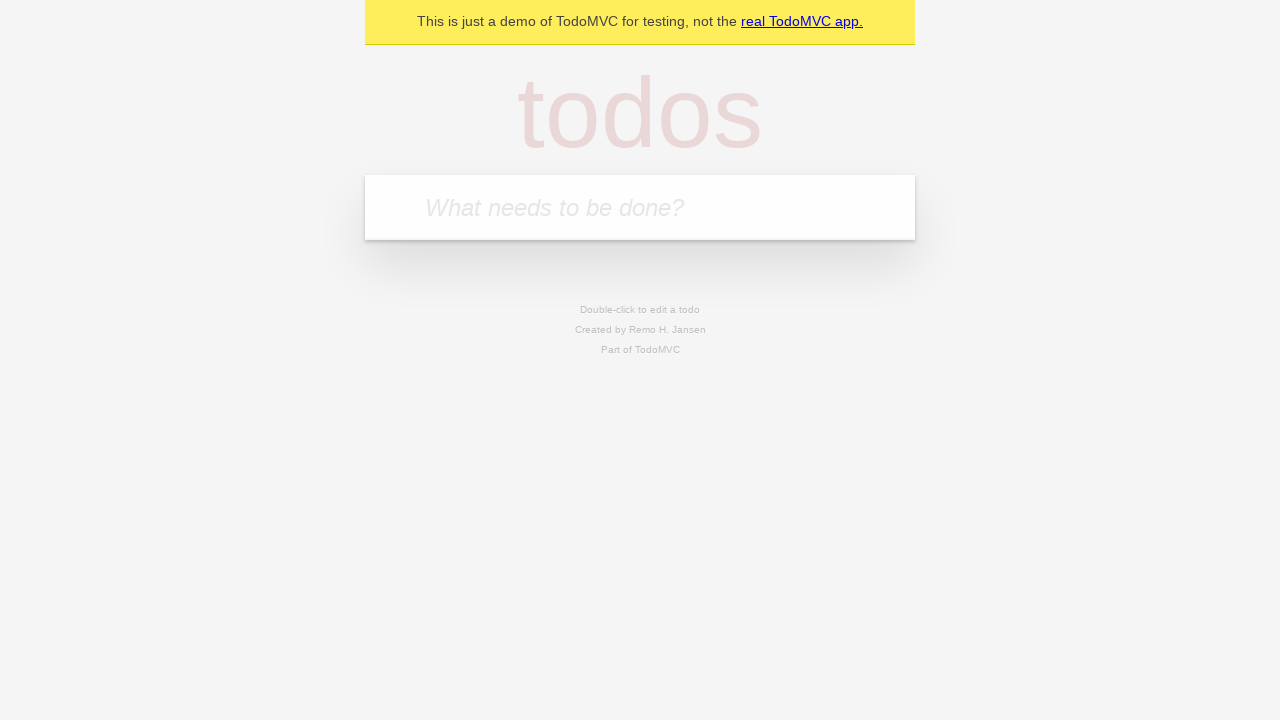

Filled new todo field with 'watch monty python' on internal:attr=[placeholder="What needs to be done?"i]
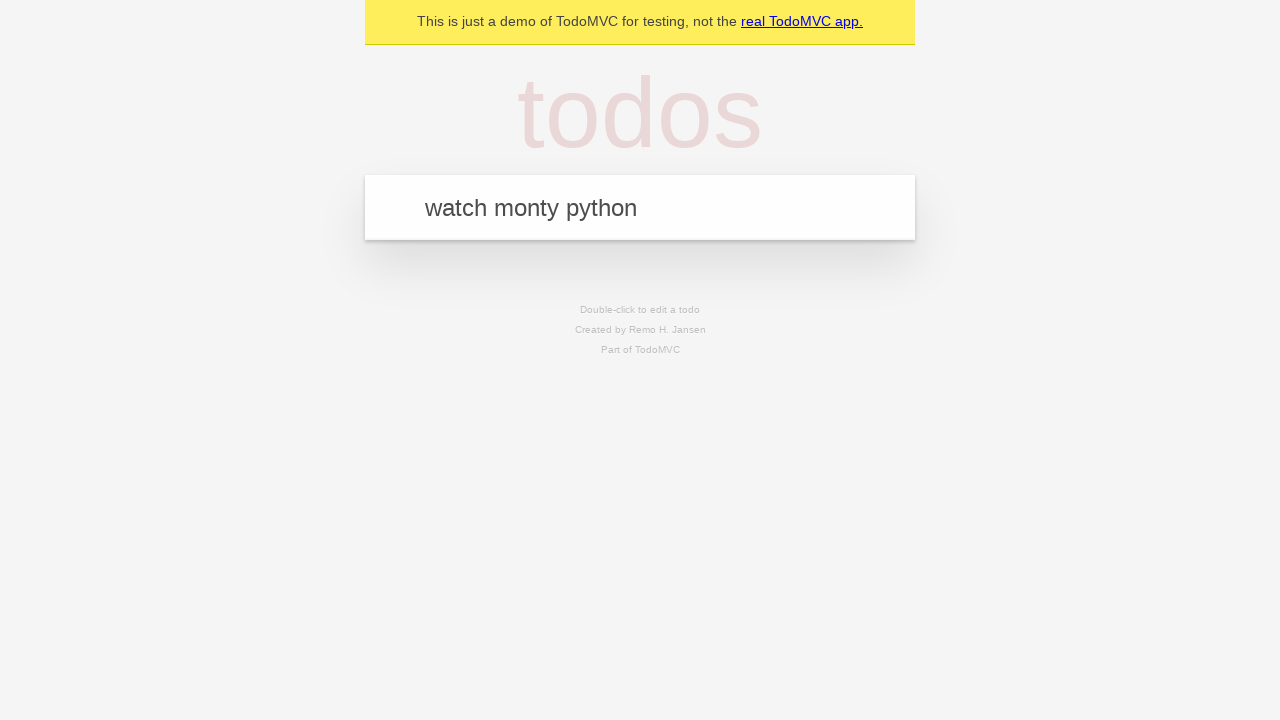

Pressed Enter to create todo 'watch monty python' on internal:attr=[placeholder="What needs to be done?"i]
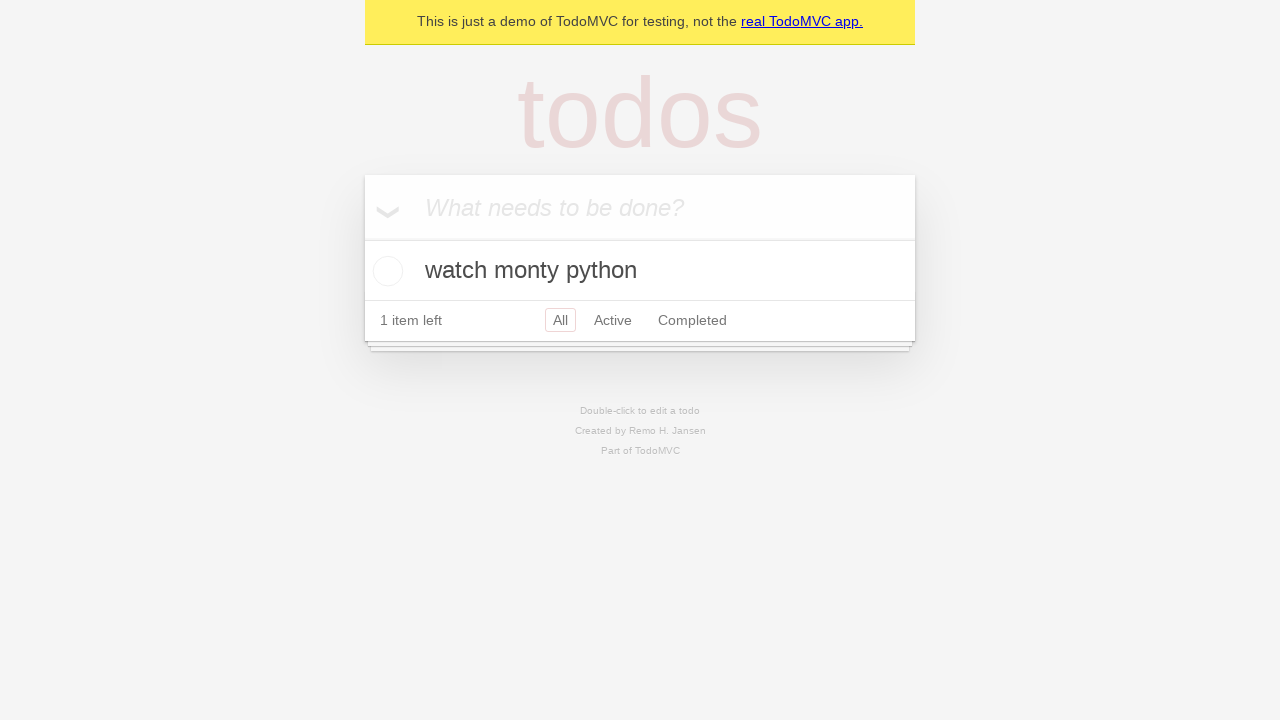

Filled new todo field with 'feed the cat' on internal:attr=[placeholder="What needs to be done?"i]
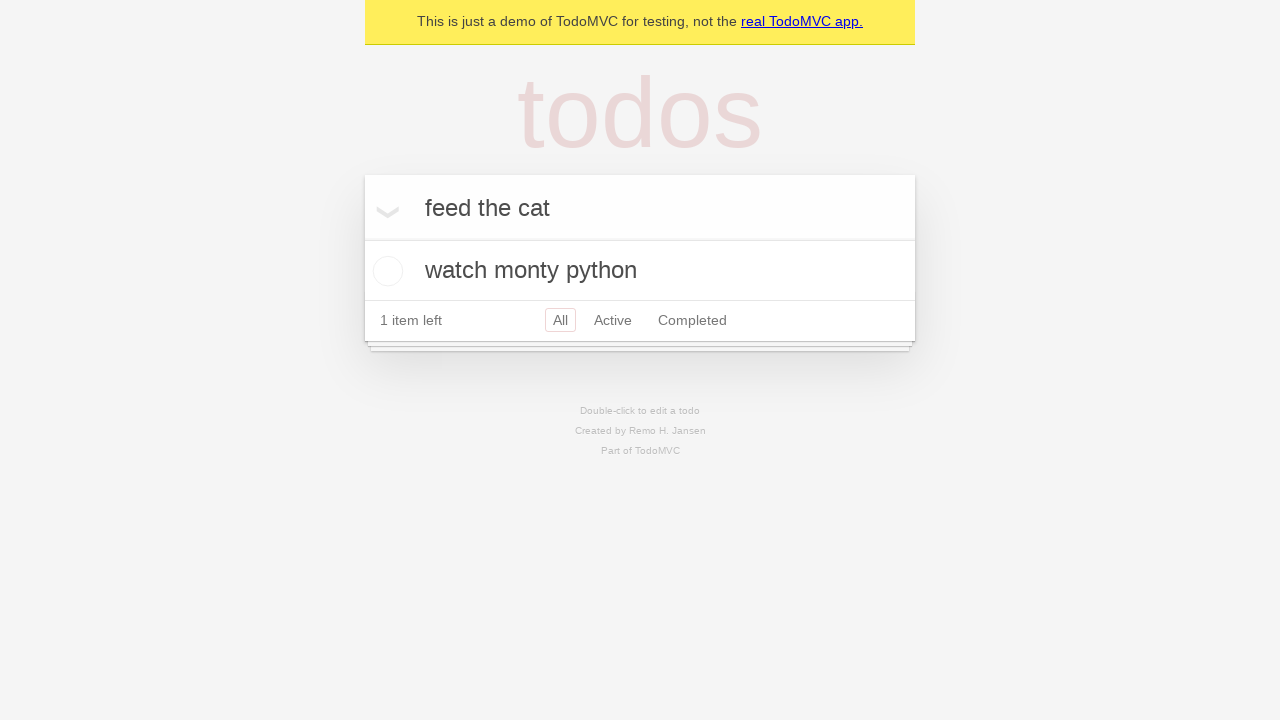

Pressed Enter to create todo 'feed the cat' on internal:attr=[placeholder="What needs to be done?"i]
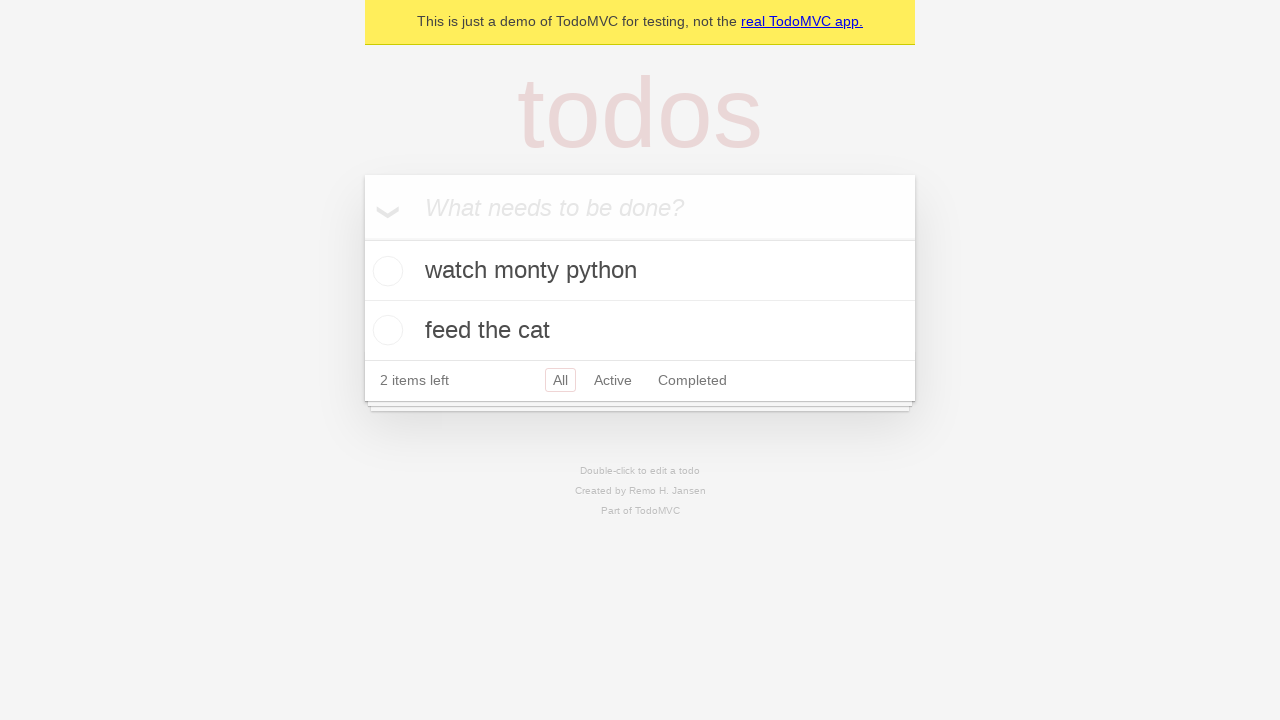

Filled new todo field with 'book a doctors appointment' on internal:attr=[placeholder="What needs to be done?"i]
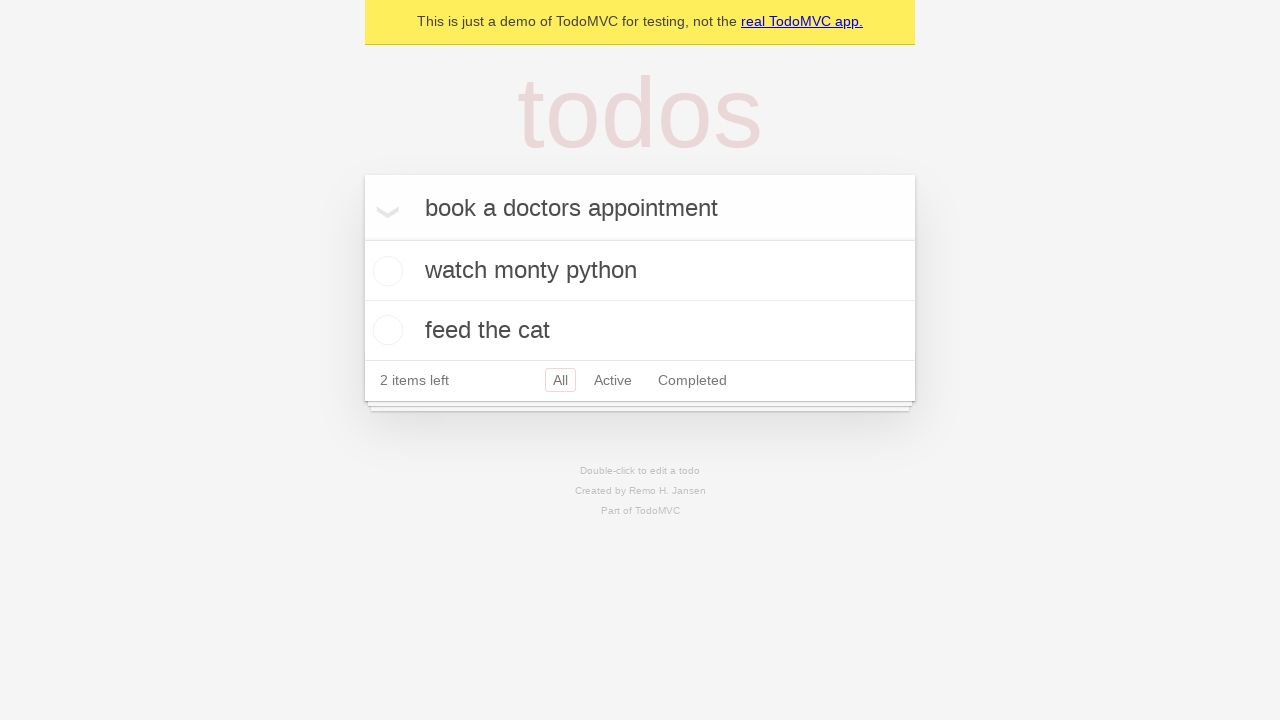

Pressed Enter to create todo 'book a doctors appointment' on internal:attr=[placeholder="What needs to be done?"i]
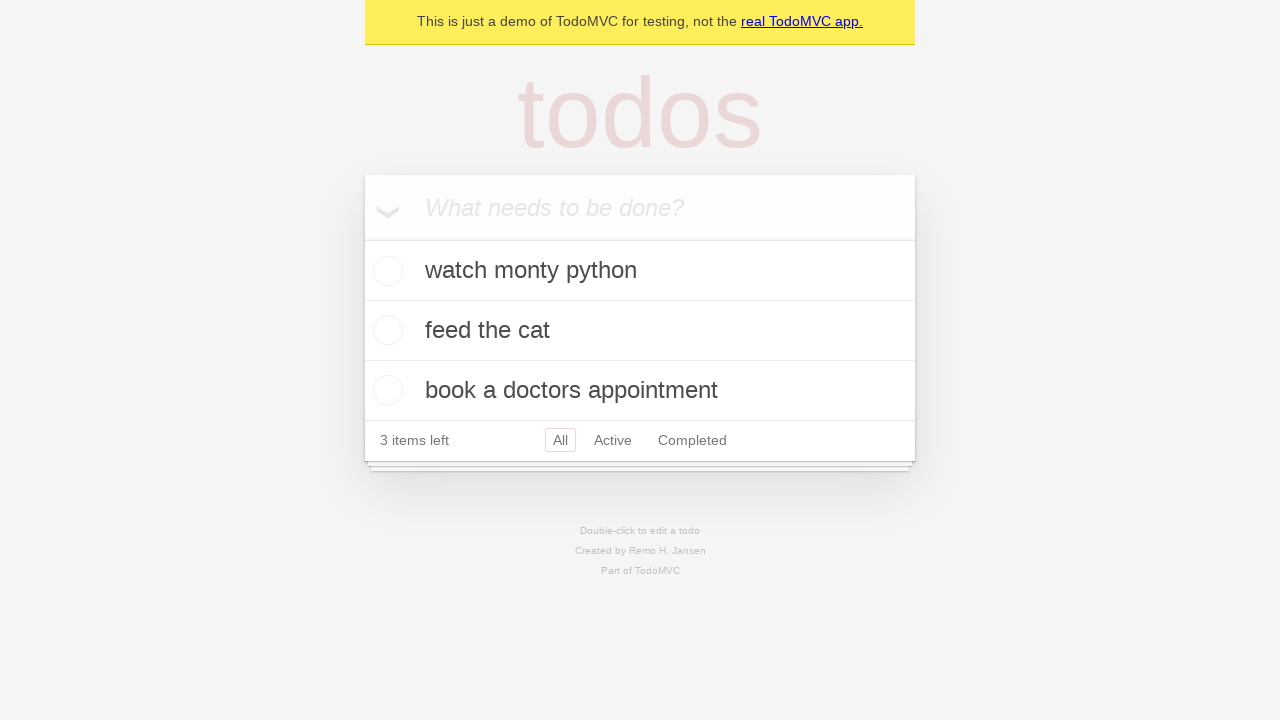

Checked the toggle-all checkbox to mark all items as complete at (362, 238) on internal:label="Mark all as complete"i
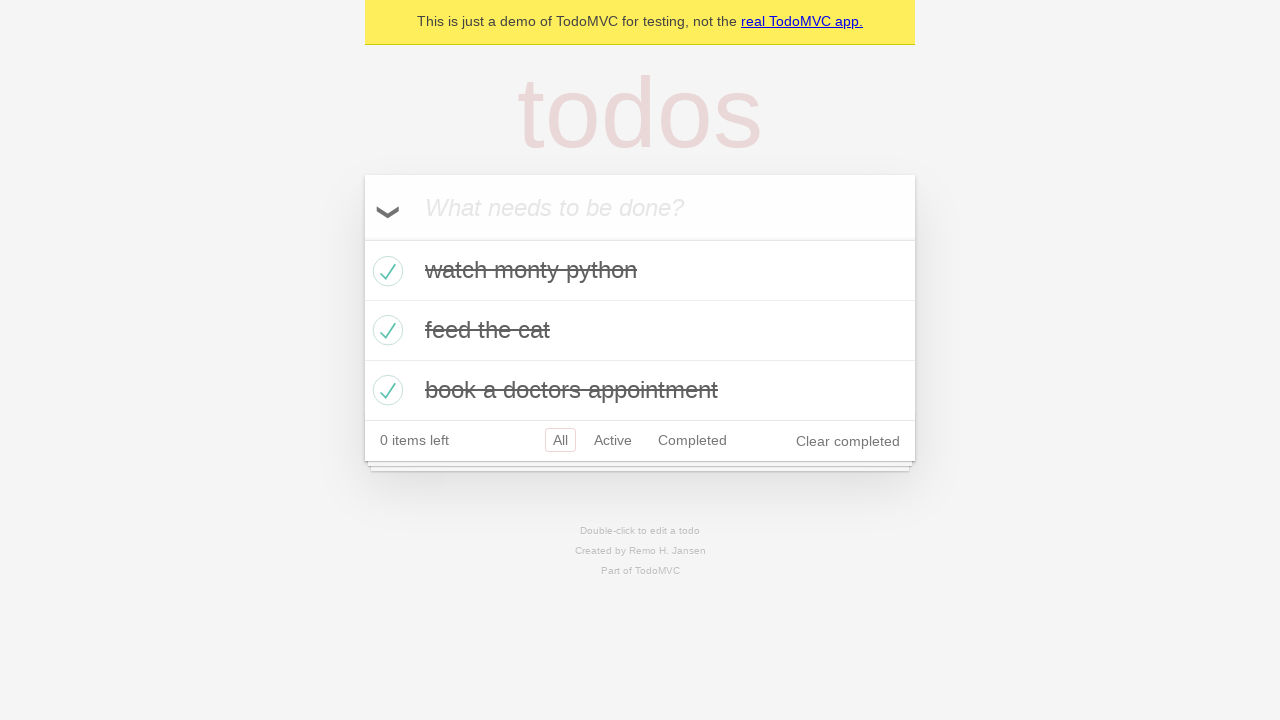

Unchecked the toggle-all checkbox to clear complete state of all items at (362, 238) on internal:label="Mark all as complete"i
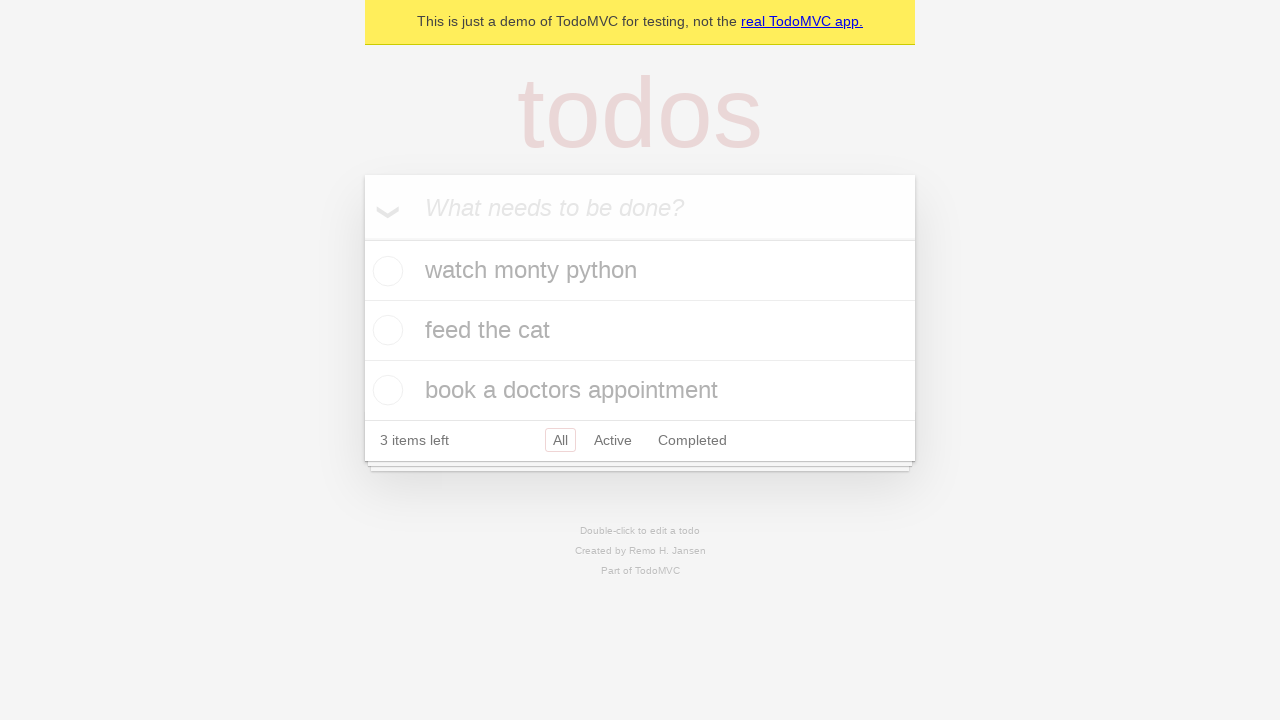

Verified that todo items are visible in the DOM
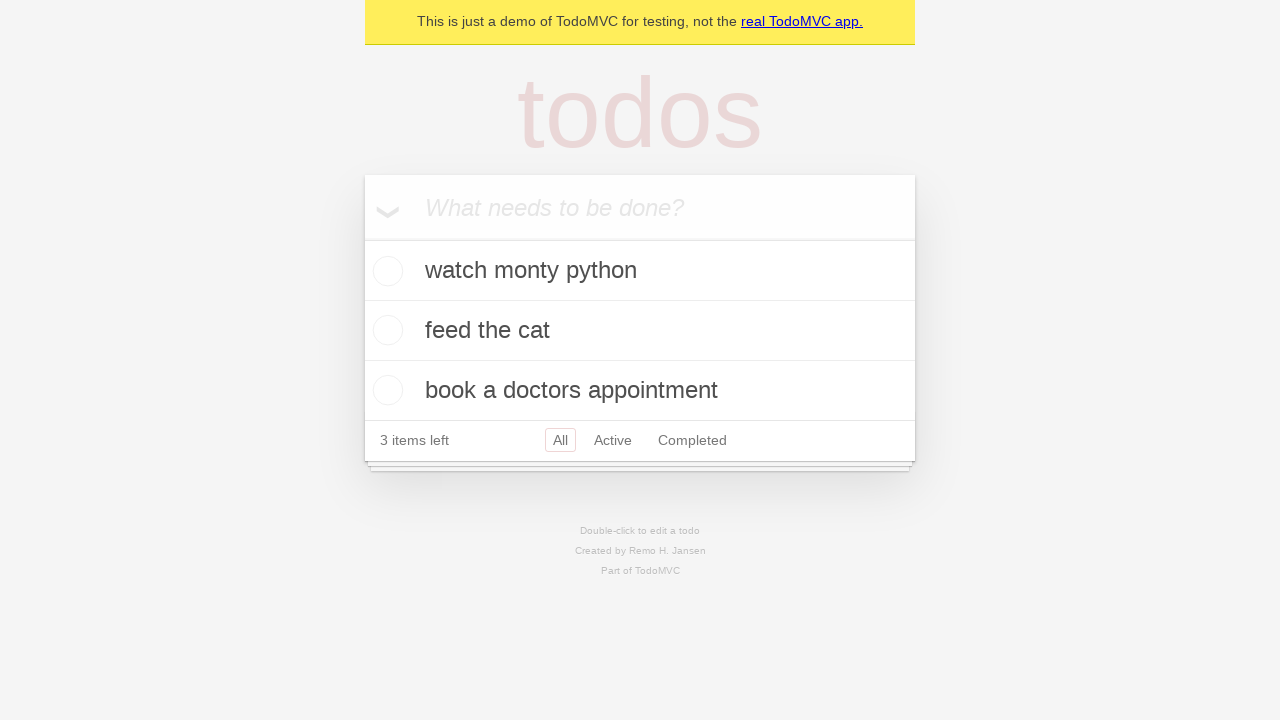

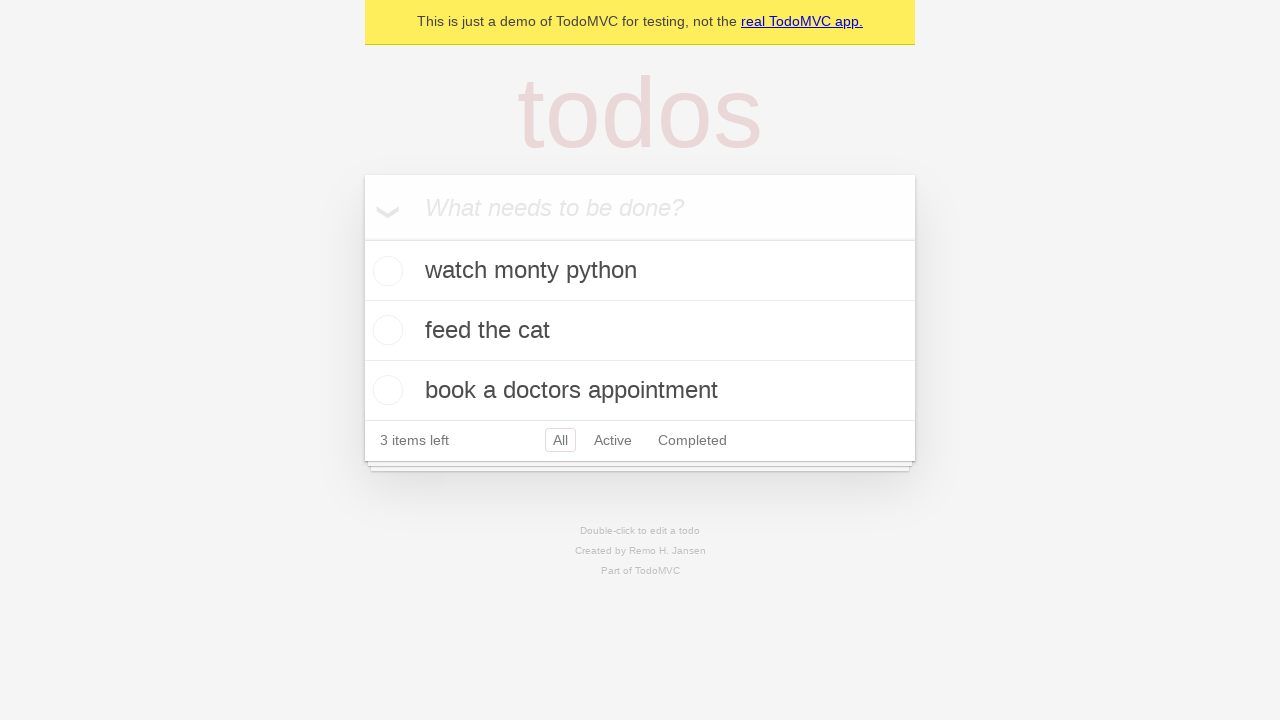